Tests that entered text is trimmed when saving edits

Starting URL: https://demo.playwright.dev/todomvc

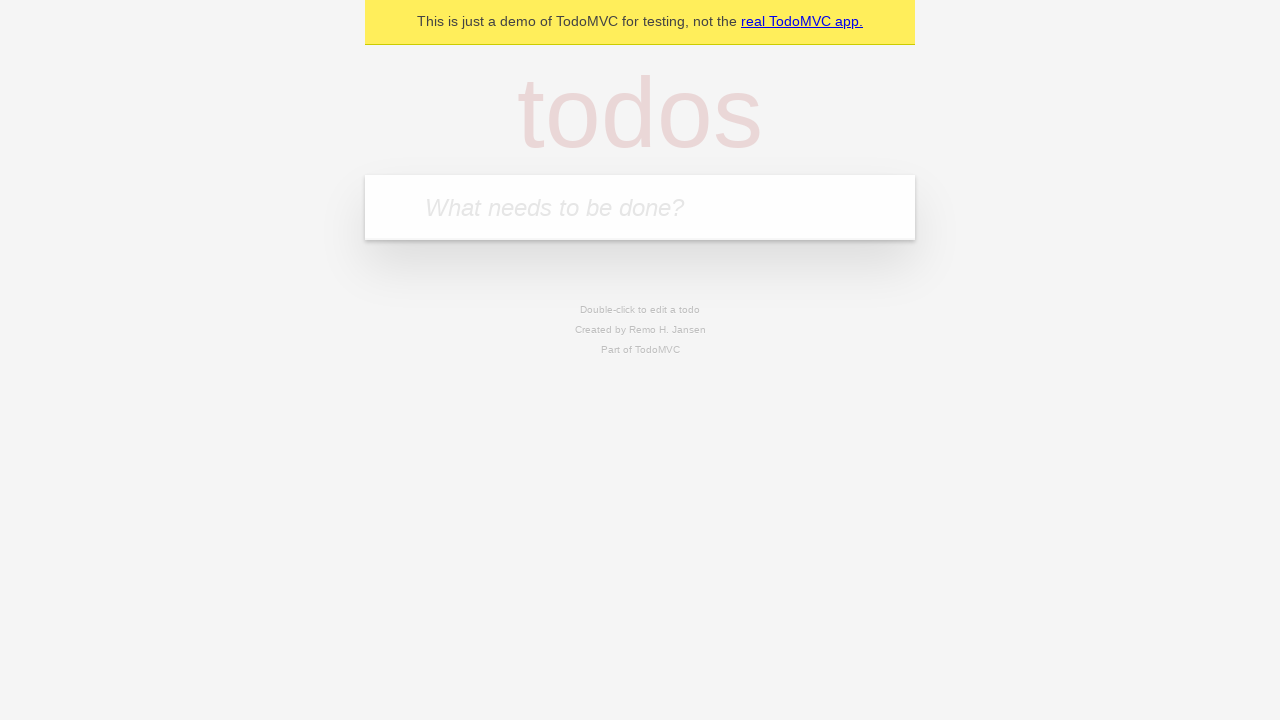

Filled todo input with 'buy some cheese' on internal:attr=[placeholder="What needs to be done?"i]
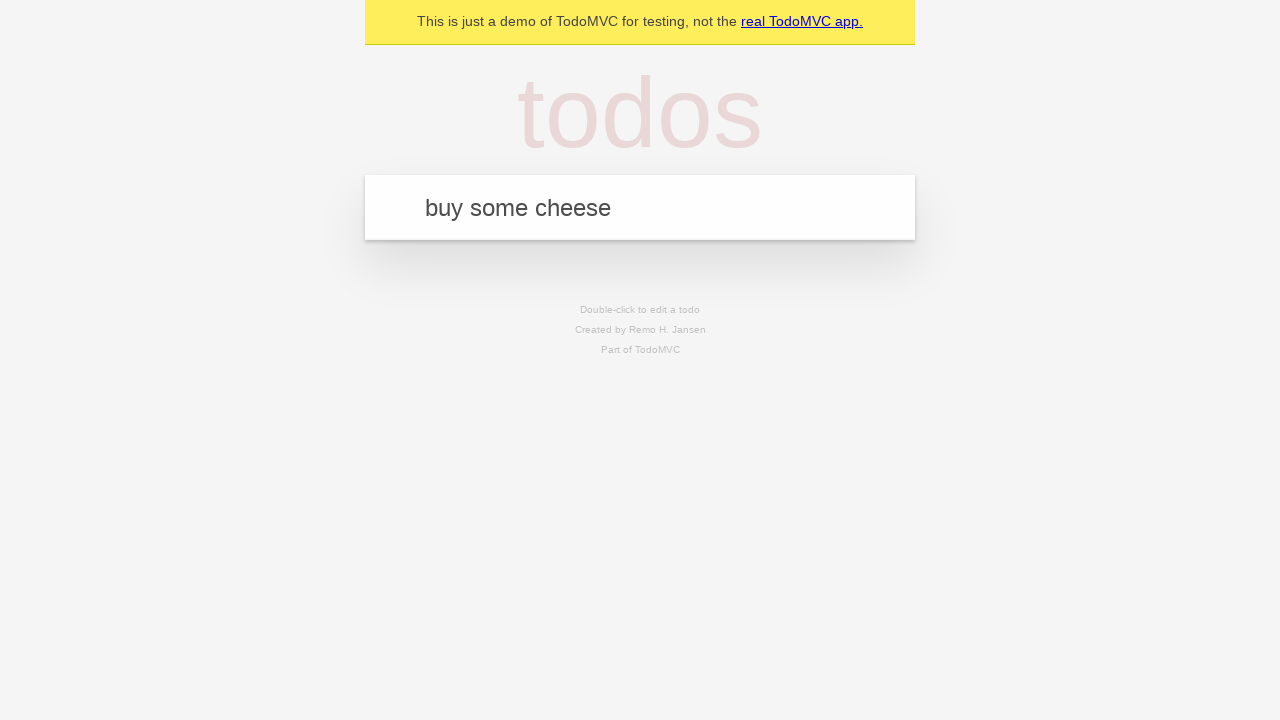

Pressed Enter to create first todo on internal:attr=[placeholder="What needs to be done?"i]
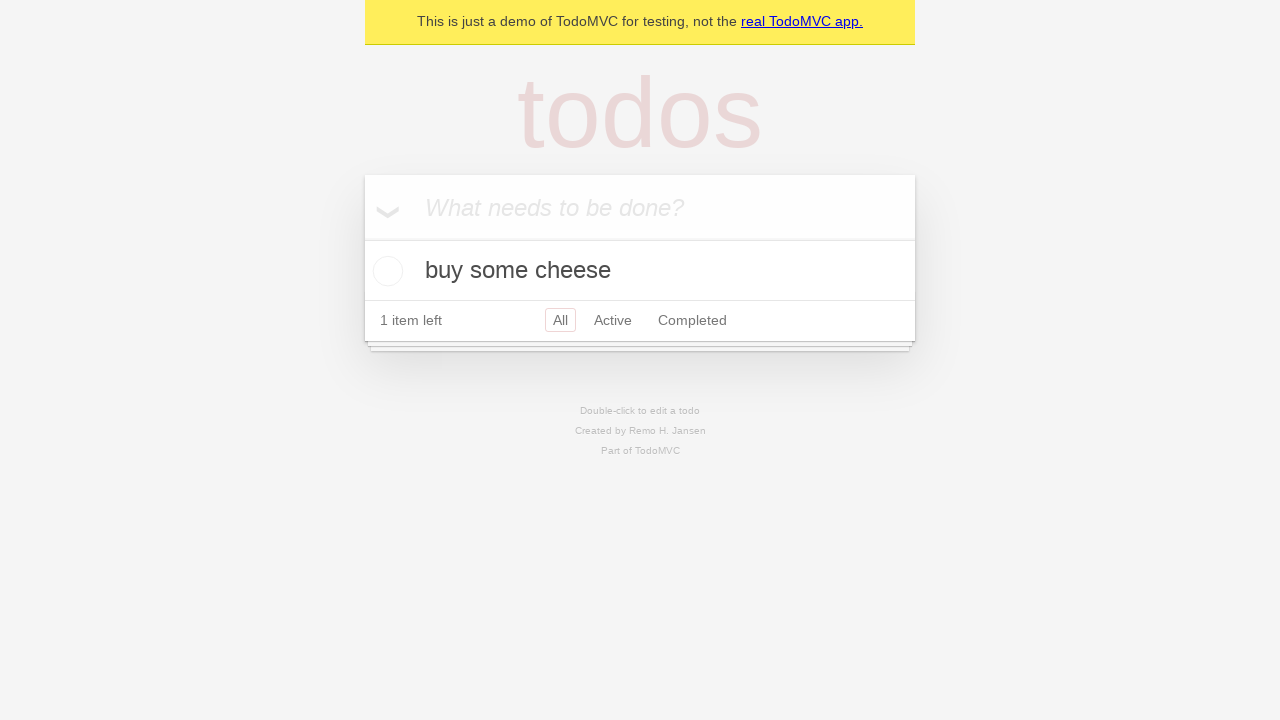

Filled todo input with 'feed the cat' on internal:attr=[placeholder="What needs to be done?"i]
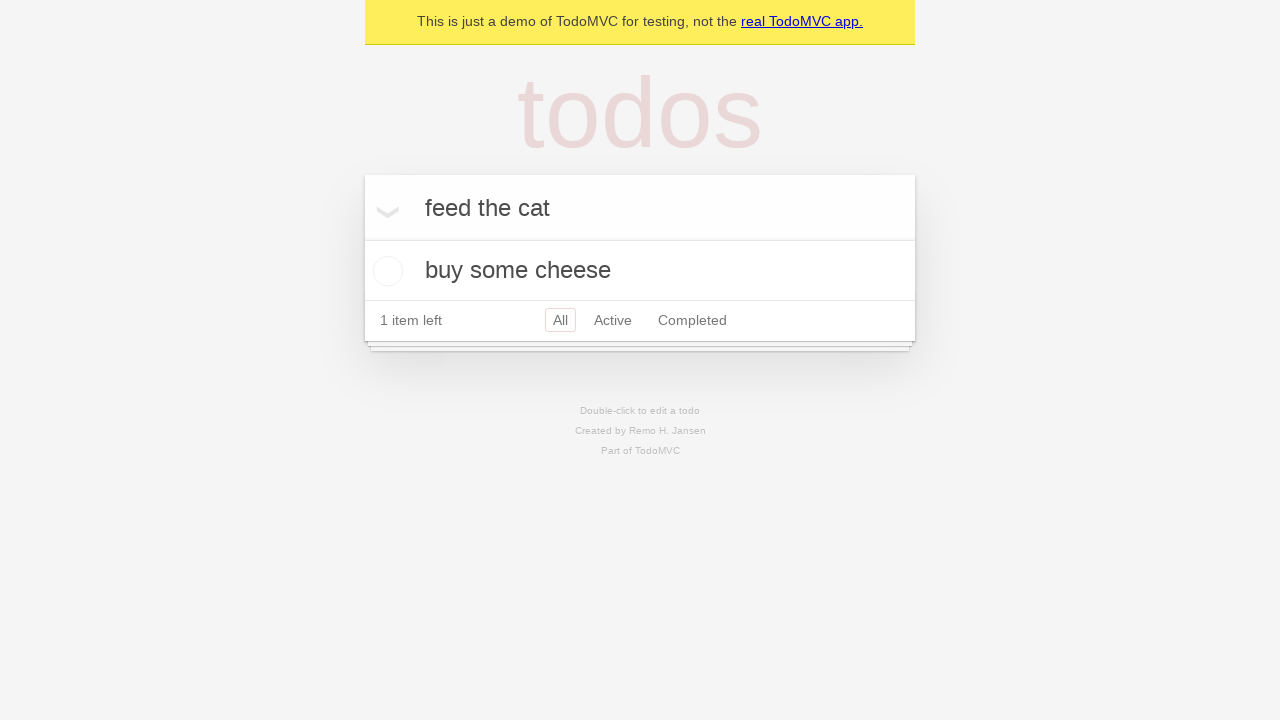

Pressed Enter to create second todo on internal:attr=[placeholder="What needs to be done?"i]
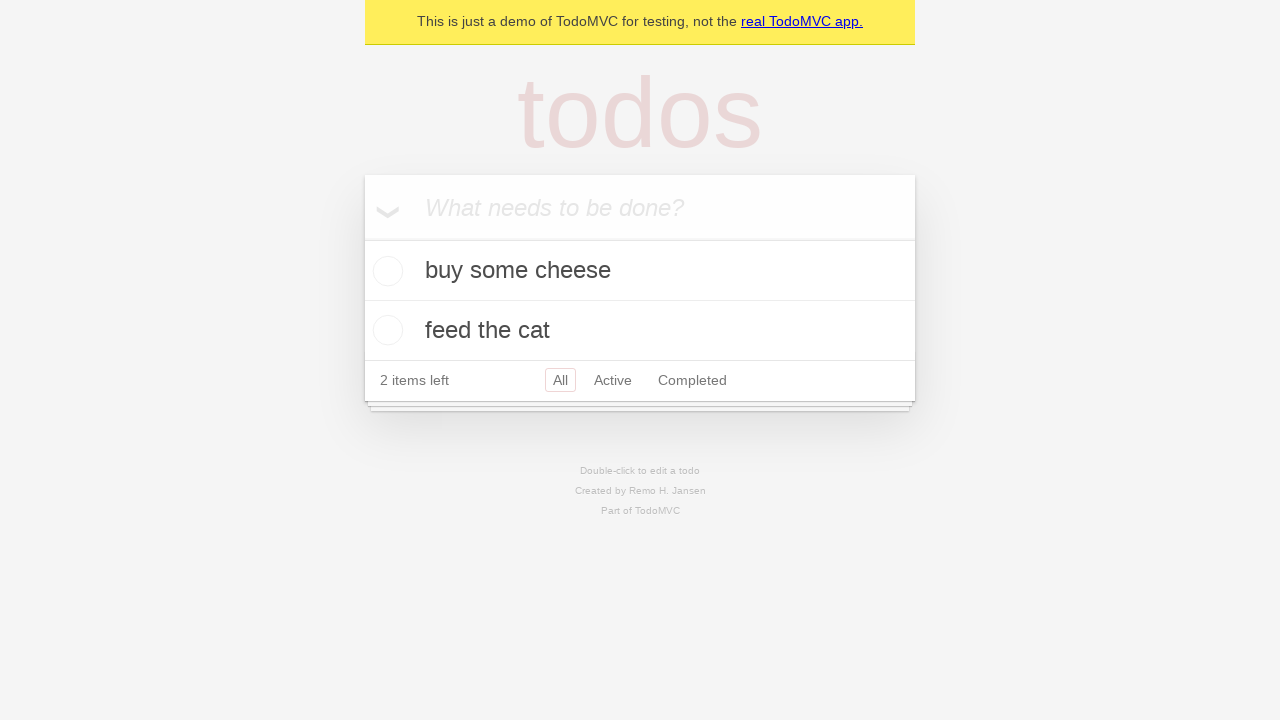

Filled todo input with 'book a doctors appointment' on internal:attr=[placeholder="What needs to be done?"i]
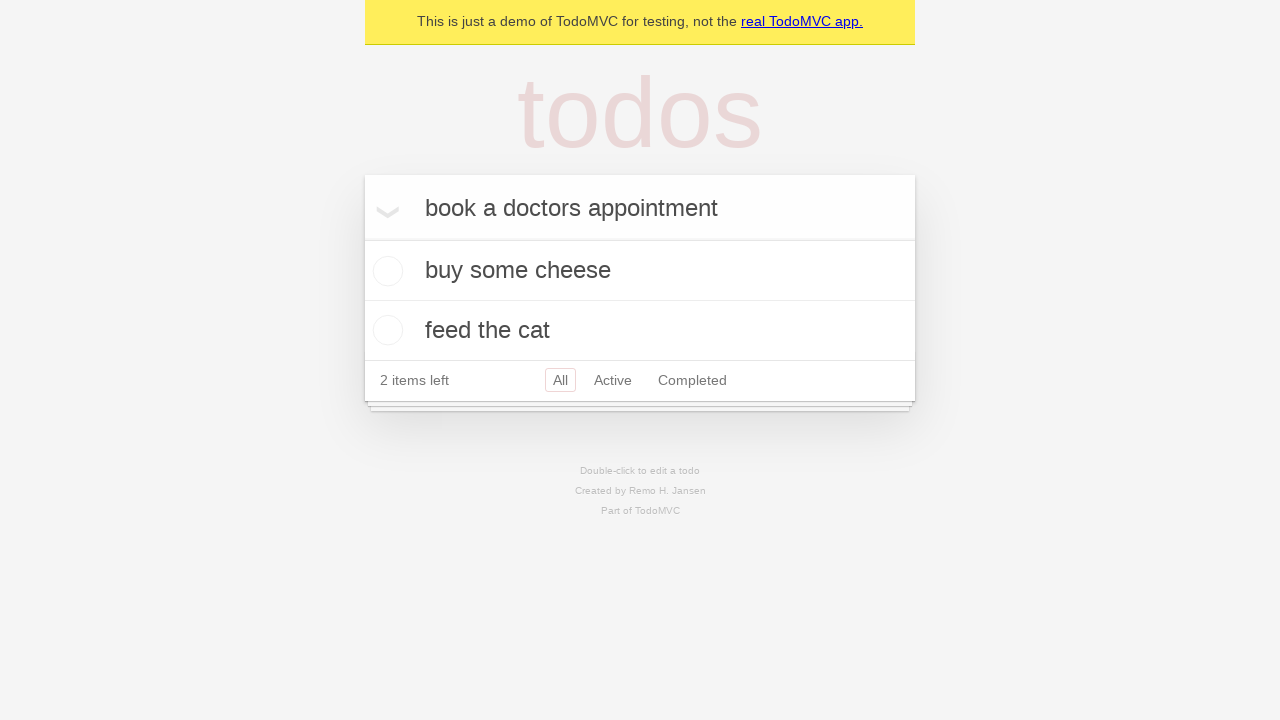

Pressed Enter to create third todo on internal:attr=[placeholder="What needs to be done?"i]
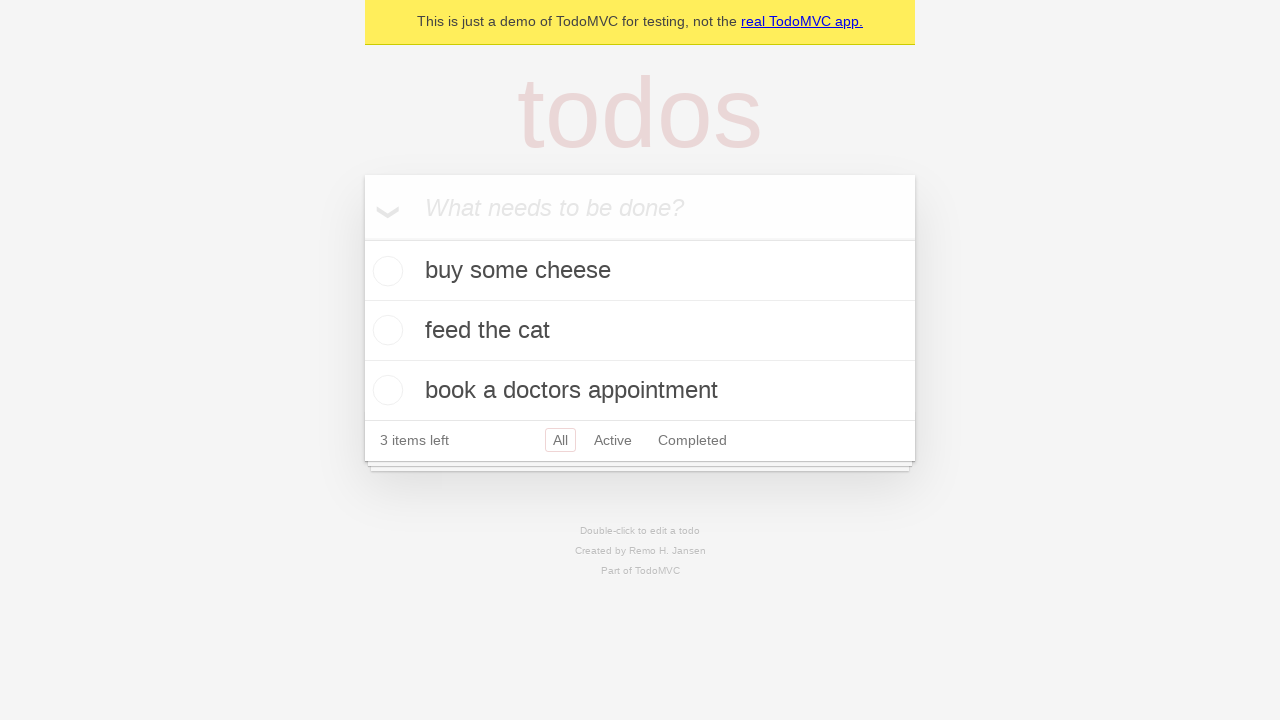

Double-clicked second todo to enter edit mode at (640, 331) on internal:testid=[data-testid="todo-item"s] >> nth=1
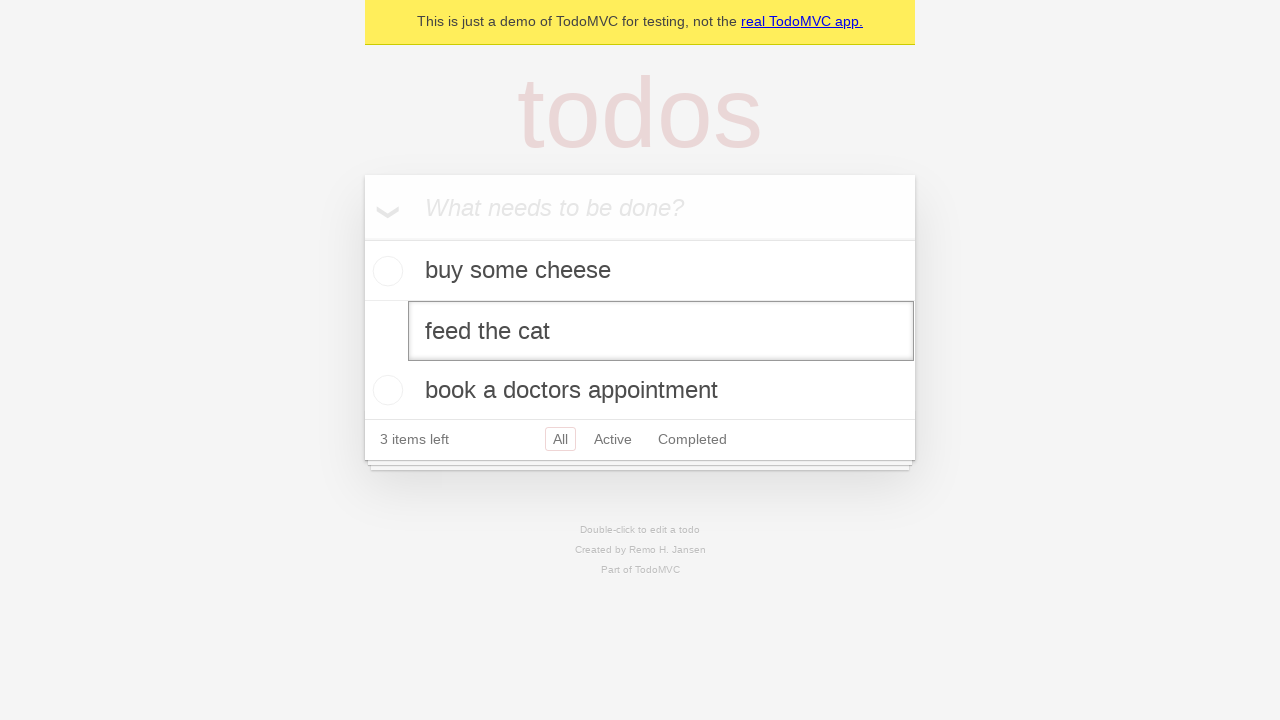

Filled edit textbox with '    buy some sausages    ' (text with leading and trailing spaces) on internal:testid=[data-testid="todo-item"s] >> nth=1 >> internal:role=textbox[nam
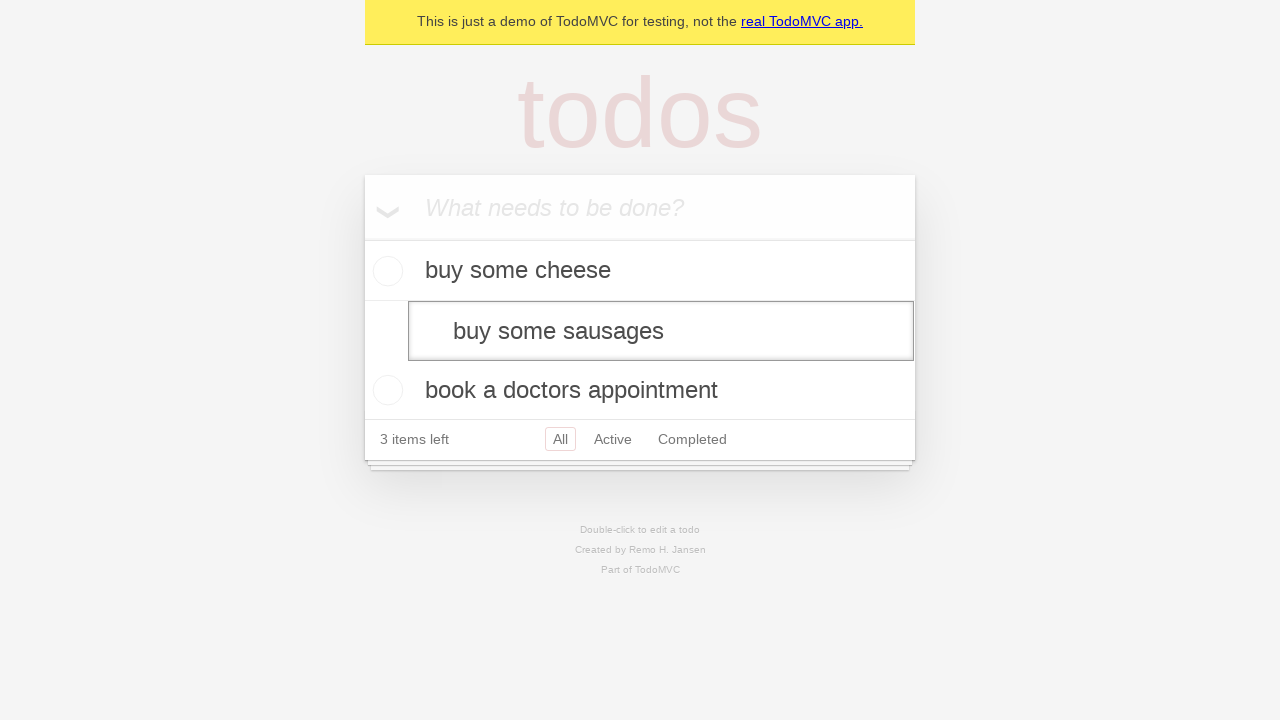

Pressed Enter to save edited todo with trimmed text on internal:testid=[data-testid="todo-item"s] >> nth=1 >> internal:role=textbox[nam
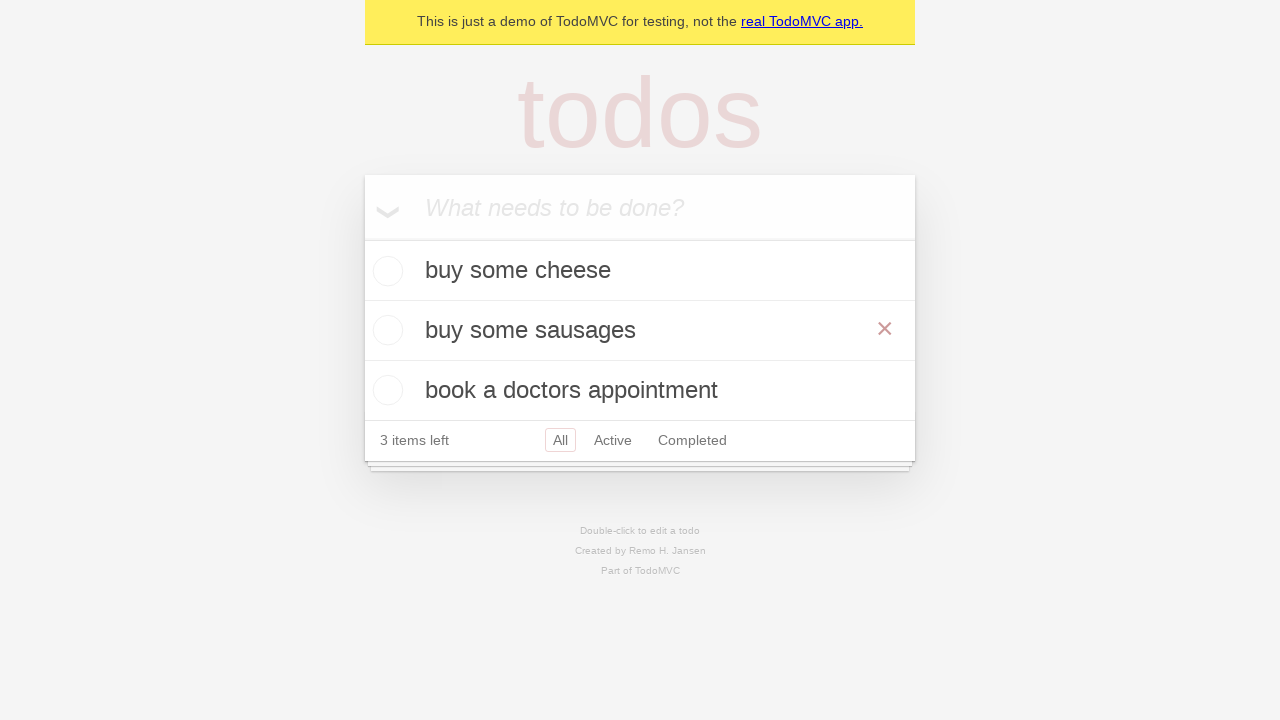

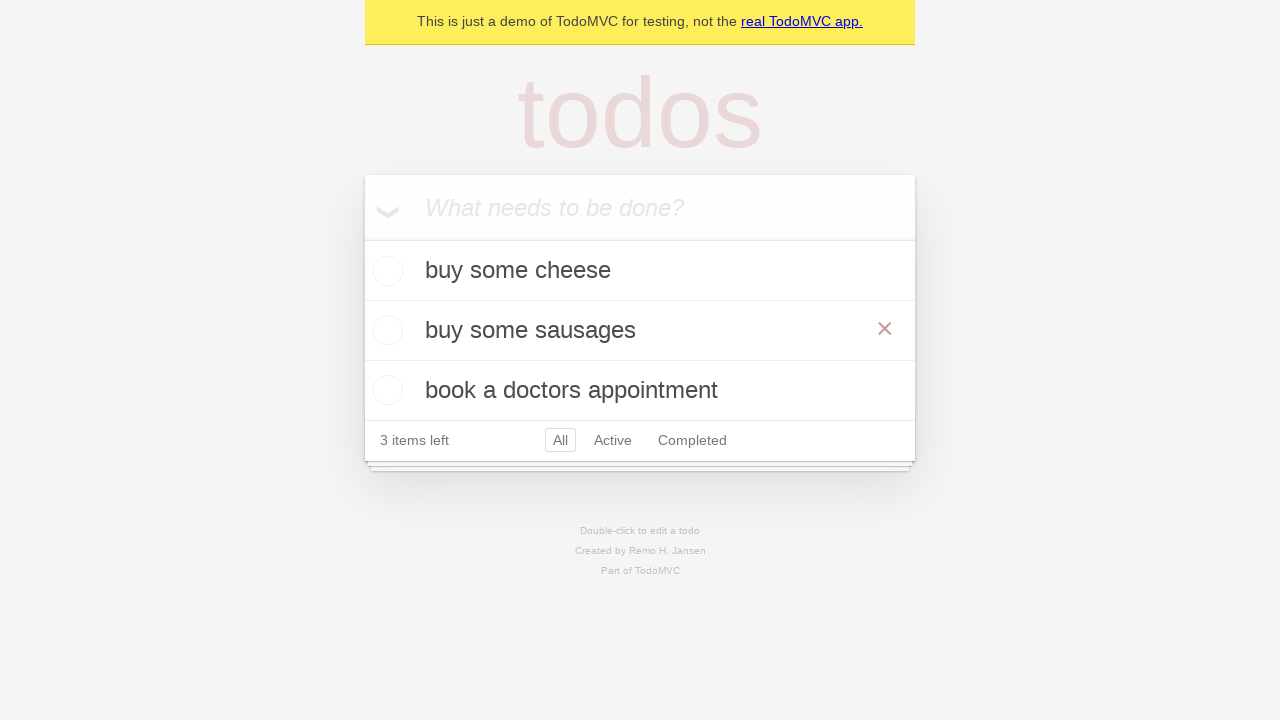